Tests the web table filter functionality by searching for "Rice" and verifying that all displayed results contain the search term

Starting URL: https://rahulshettyacademy.com/seleniumPractise/#/offers

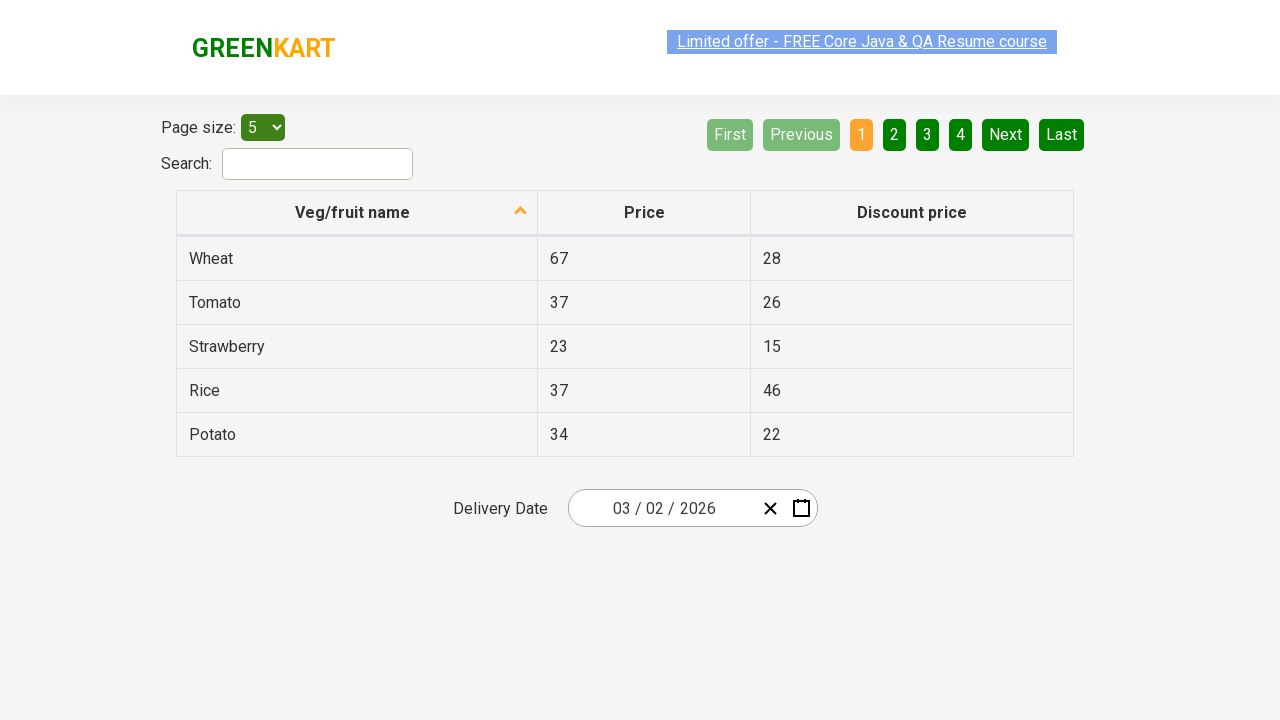

Filled search field with 'Rice' to filter web table on #search-field
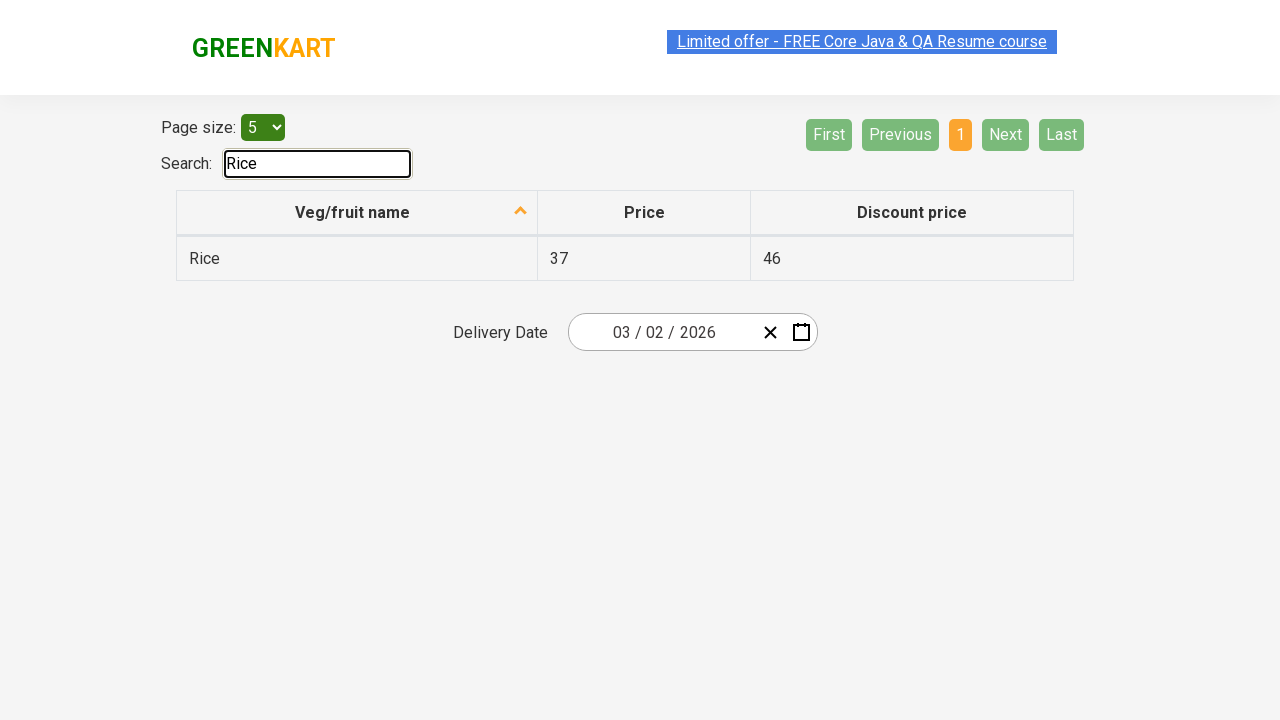

Waited 500ms for filter to apply to table
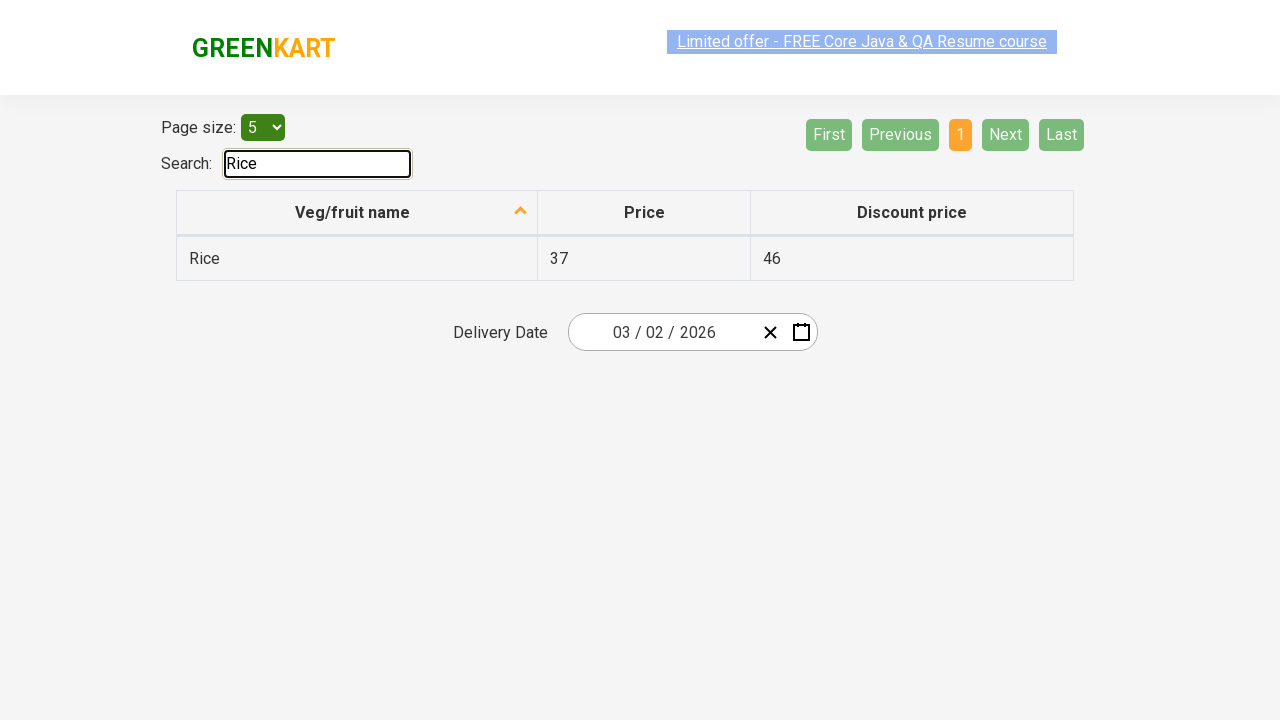

Verified filtered results are displayed in table
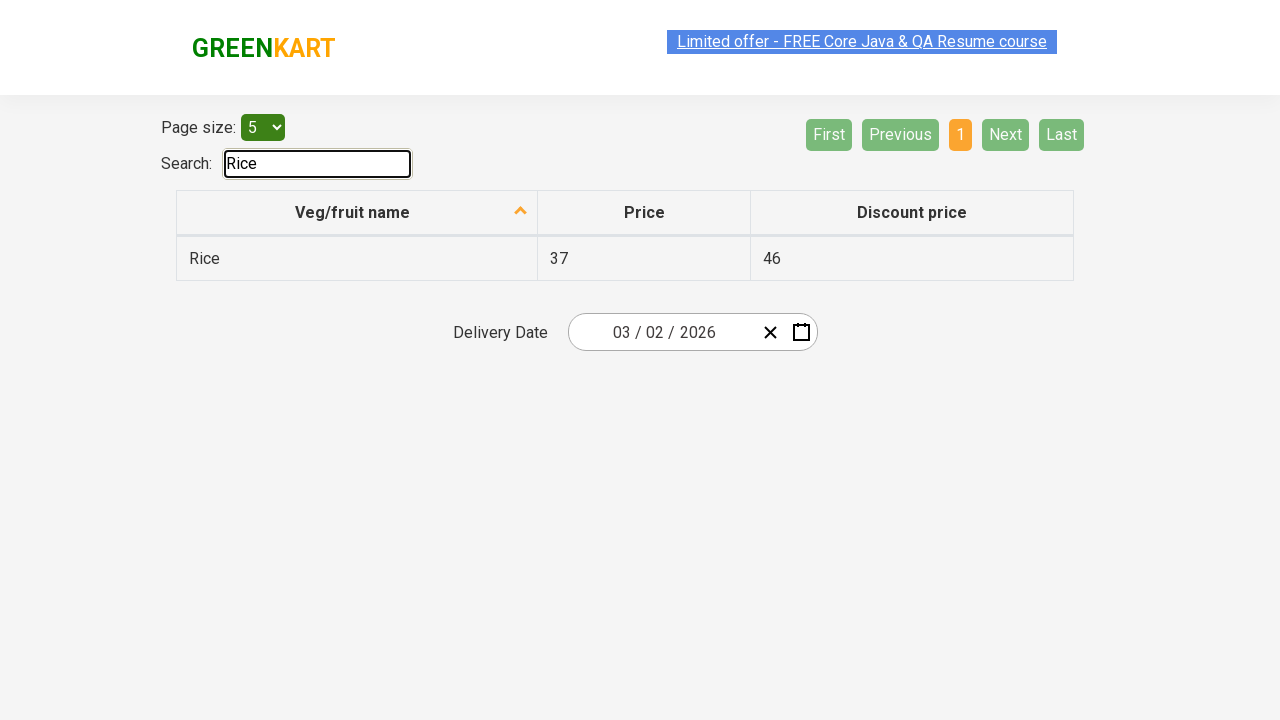

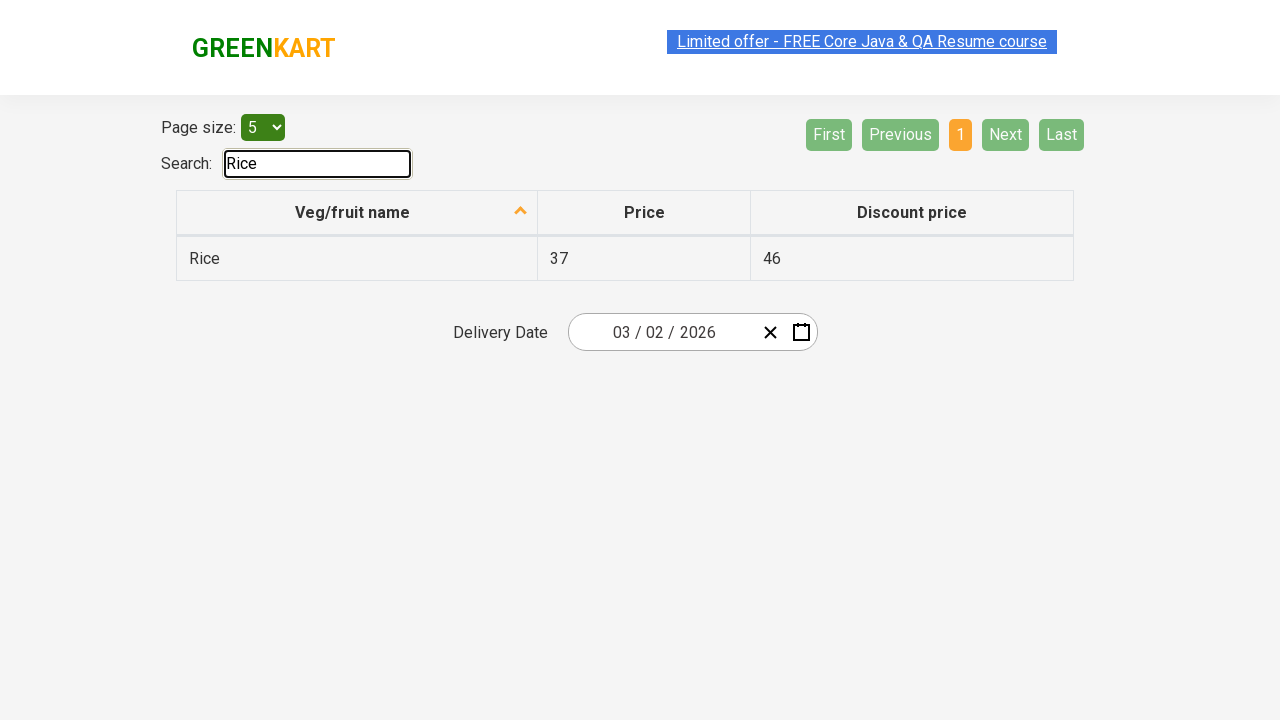